Tests button clicking functionality by clicking on Button 1 and verifying the displayed result text

Starting URL: http://practice.cydeo.com/multiple_buttons

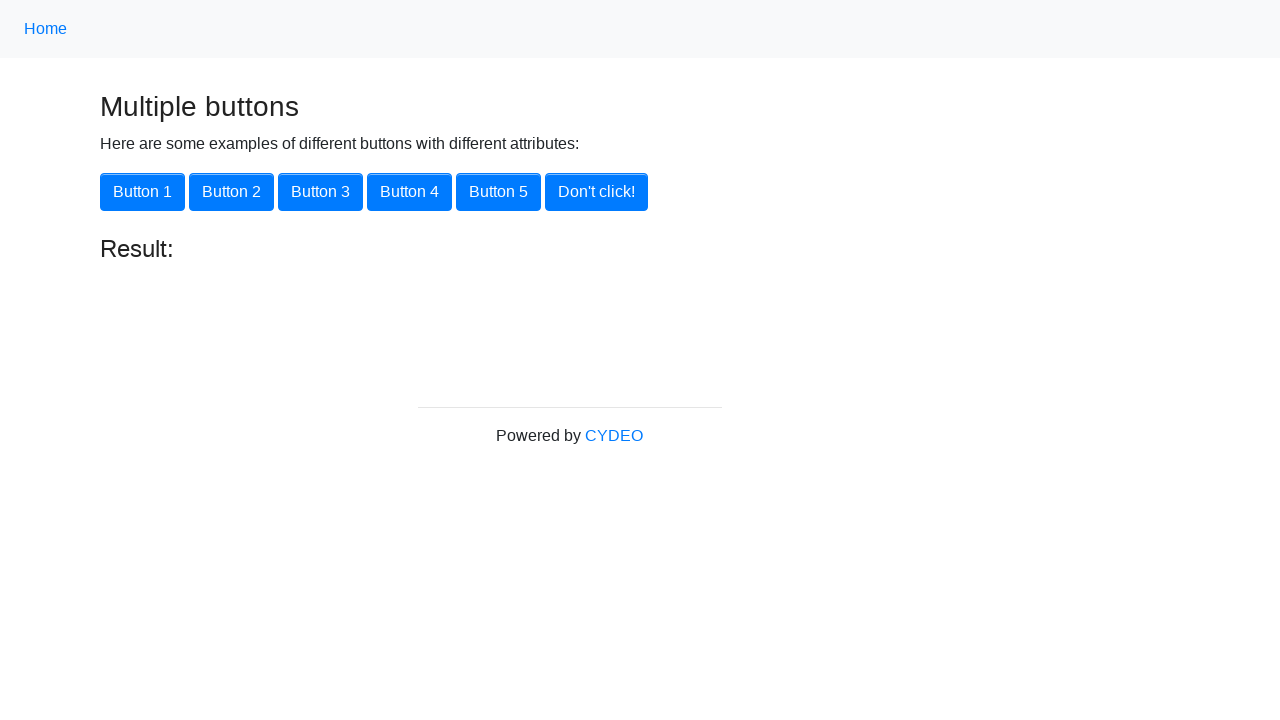

Clicked on Button 1 using xpath locator at (142, 192) on xpath=//button[@onclick='button1()']
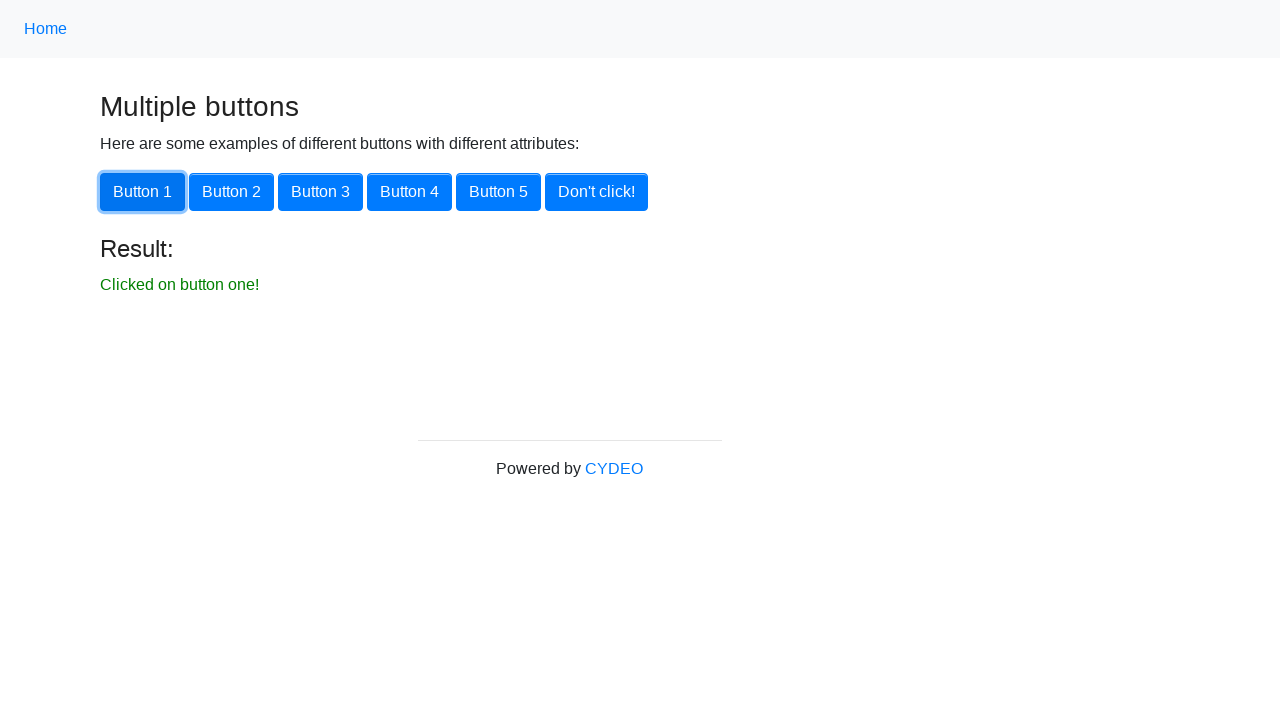

Result text element appeared
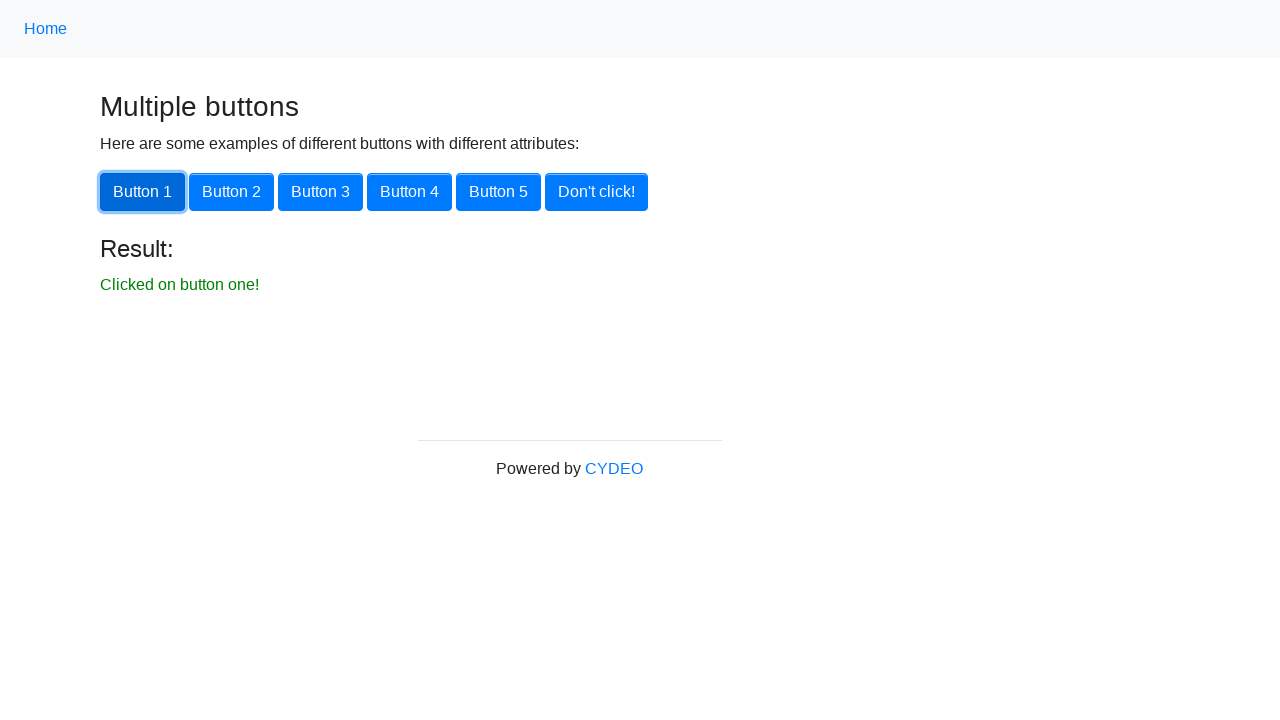

Verified result text matches 'Clicked on button one!'
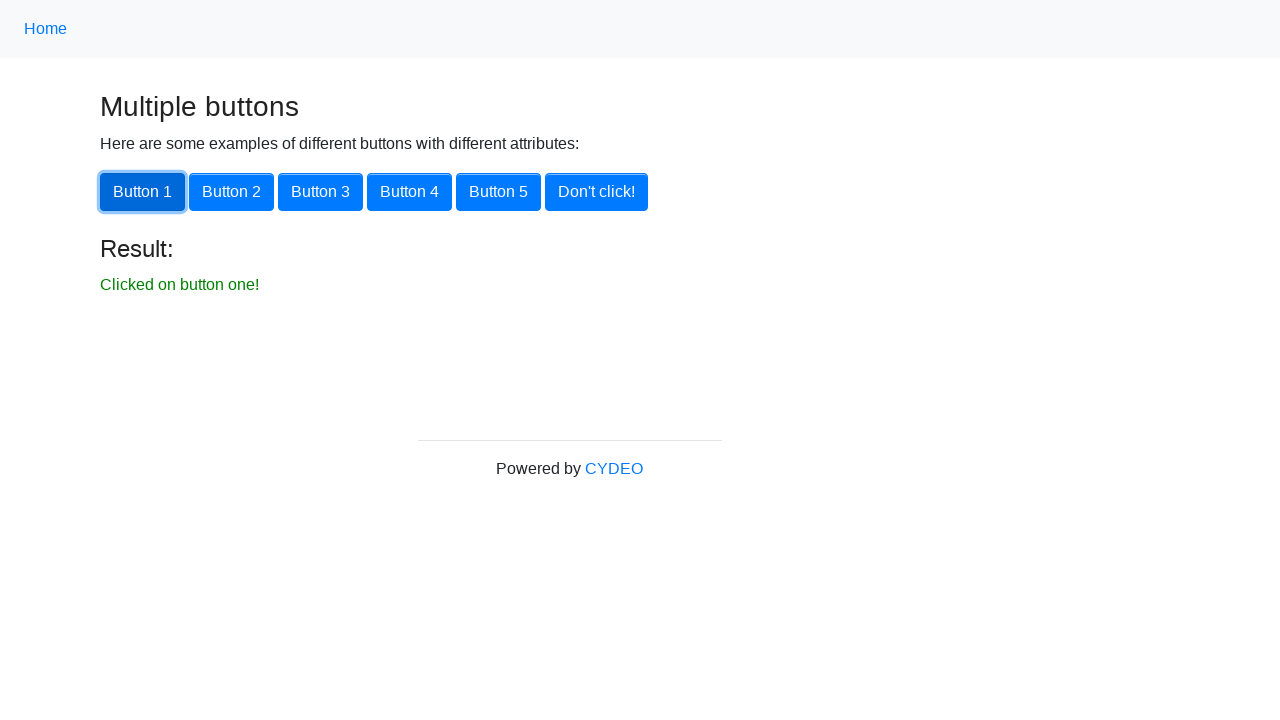

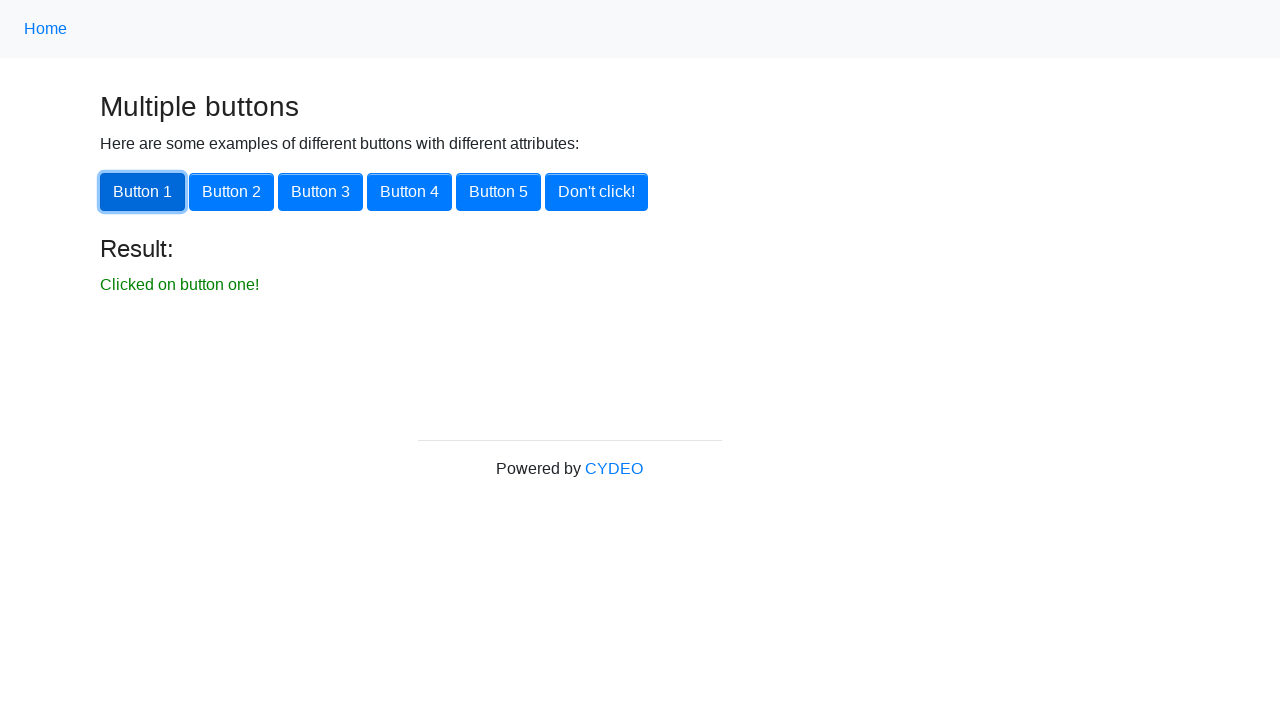